Tests slow calculator by clicking buttons to perform addition (7 + 3) and waiting for the result

Starting URL: https://bonigarcia.dev/selenium-webdriver-java/slow-calculator.html

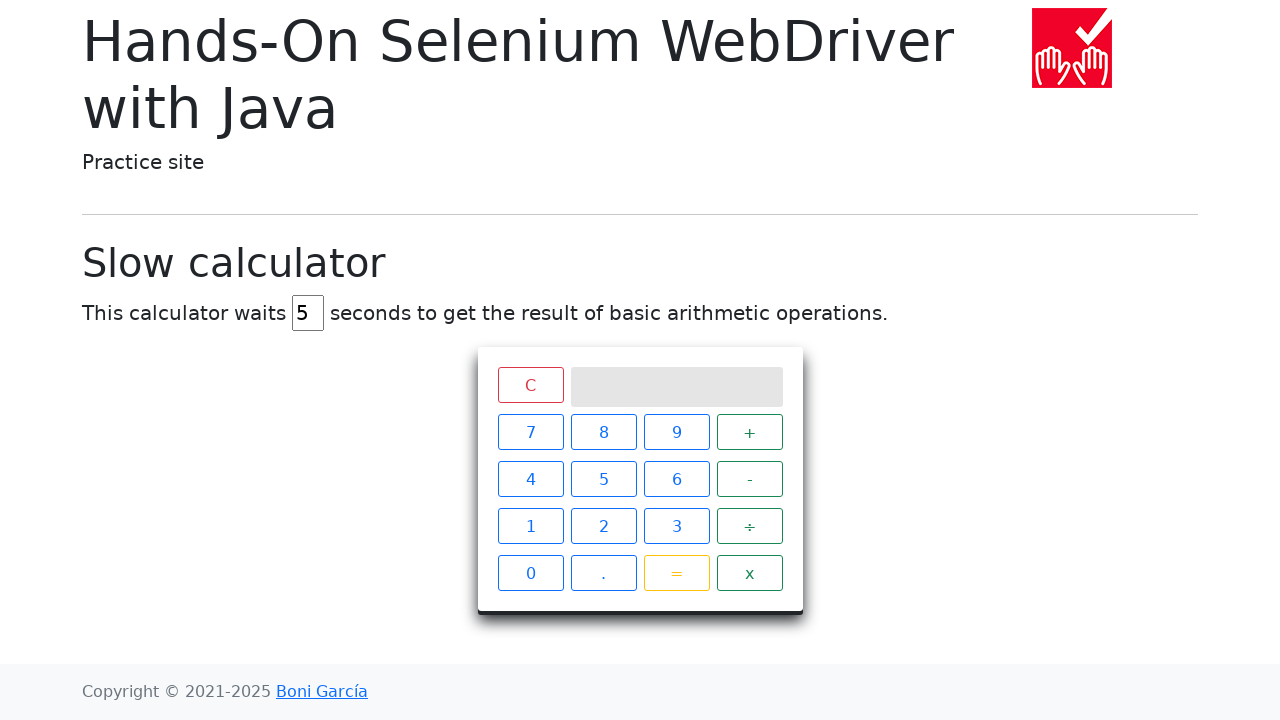

Navigated to slow calculator page
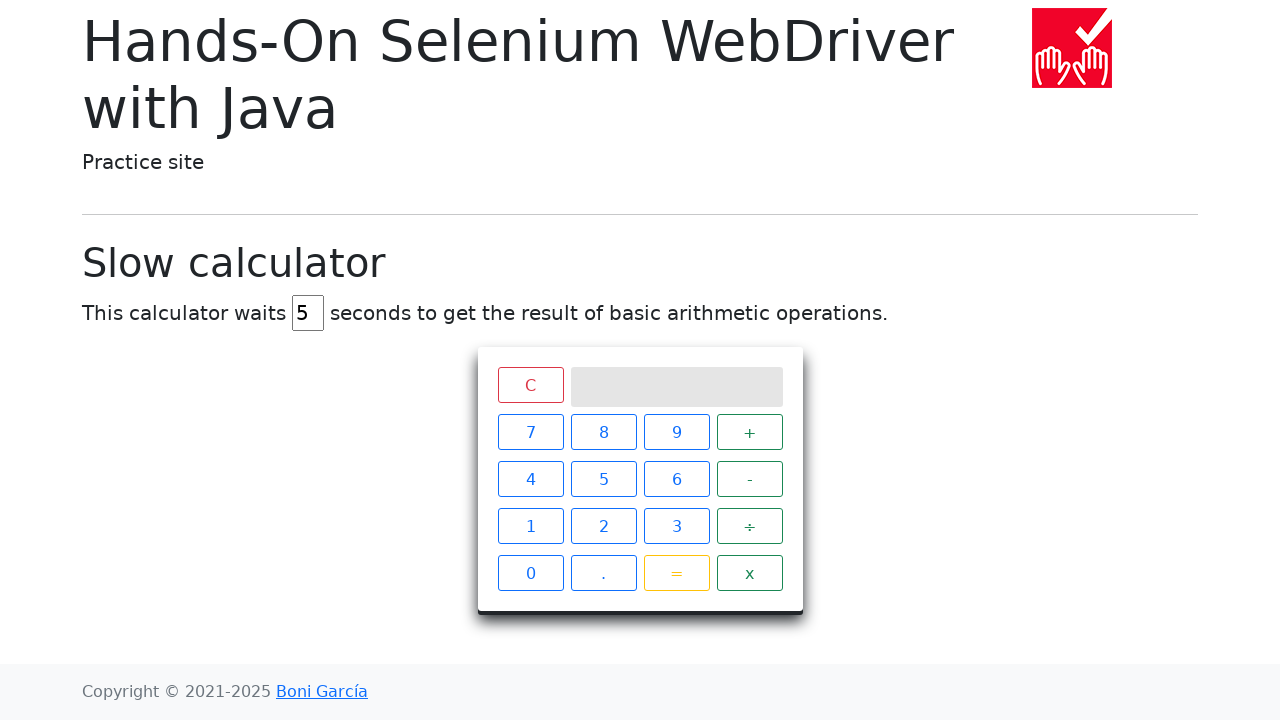

Clicked number 7 at (530, 432) on xpath=//span[text()='7']
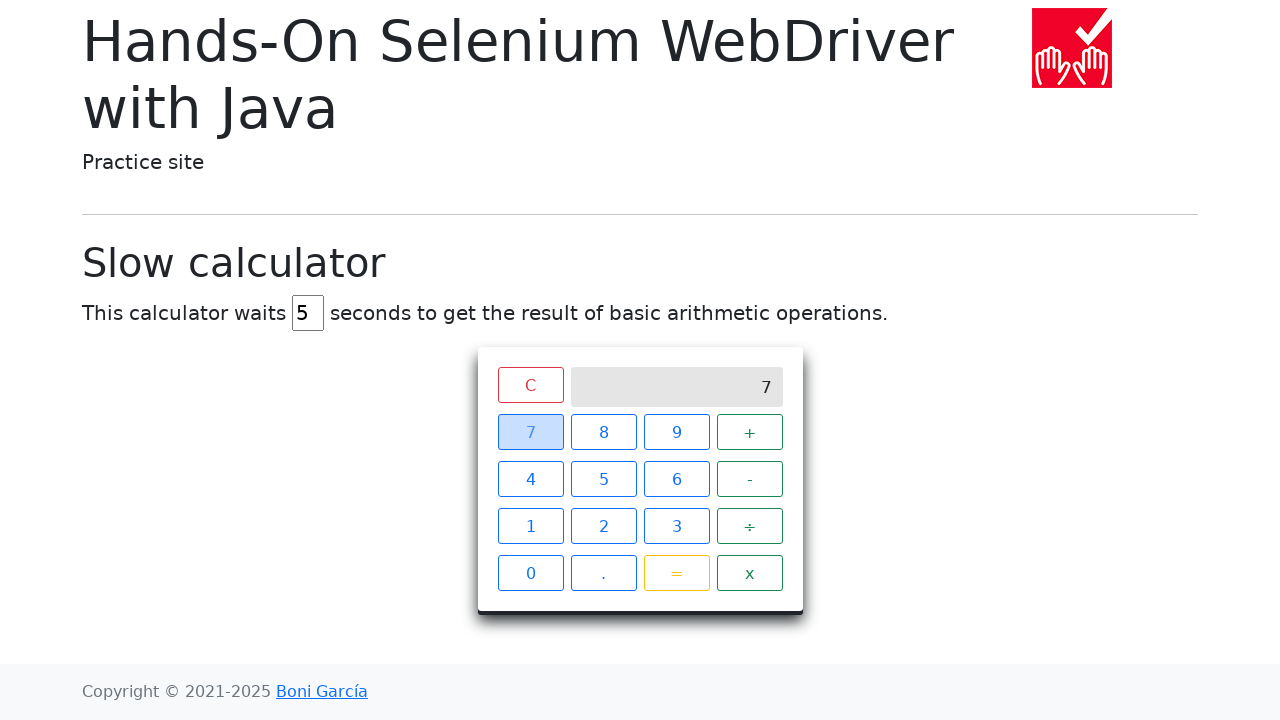

Clicked plus operator at (750, 432) on xpath=//span[text()='+']
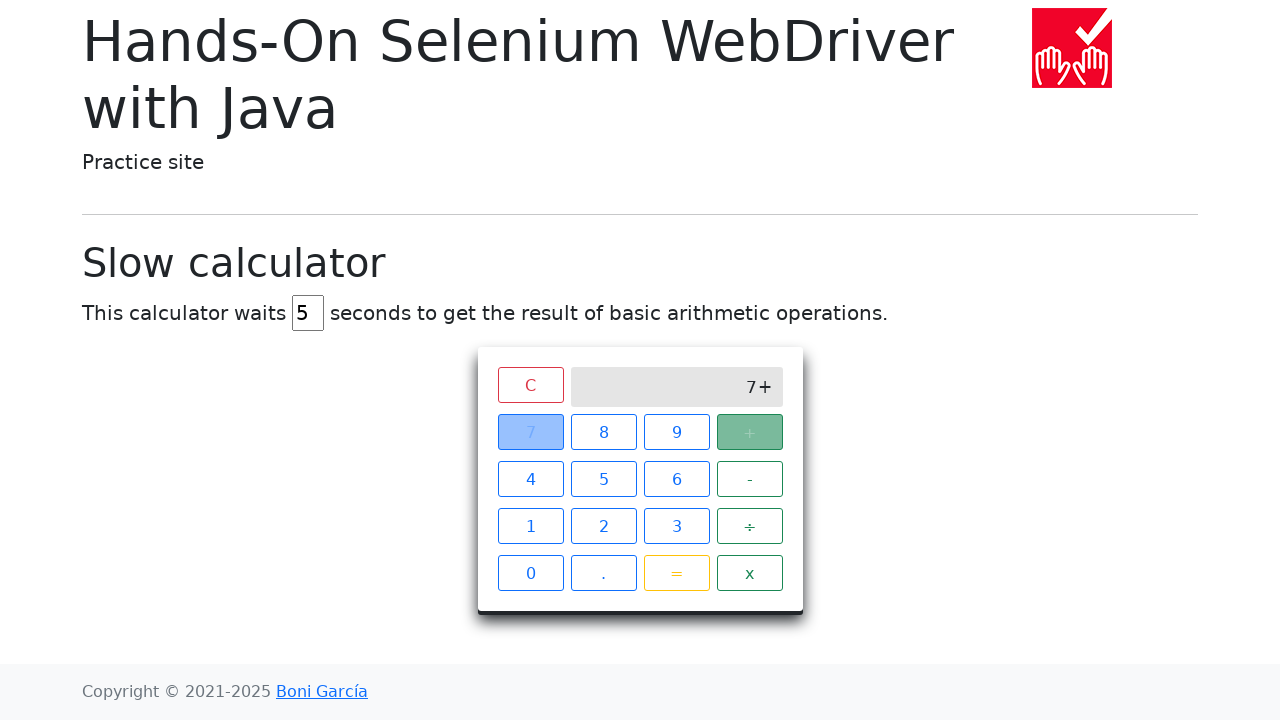

Clicked number 3 at (676, 526) on xpath=//span[text()='3']
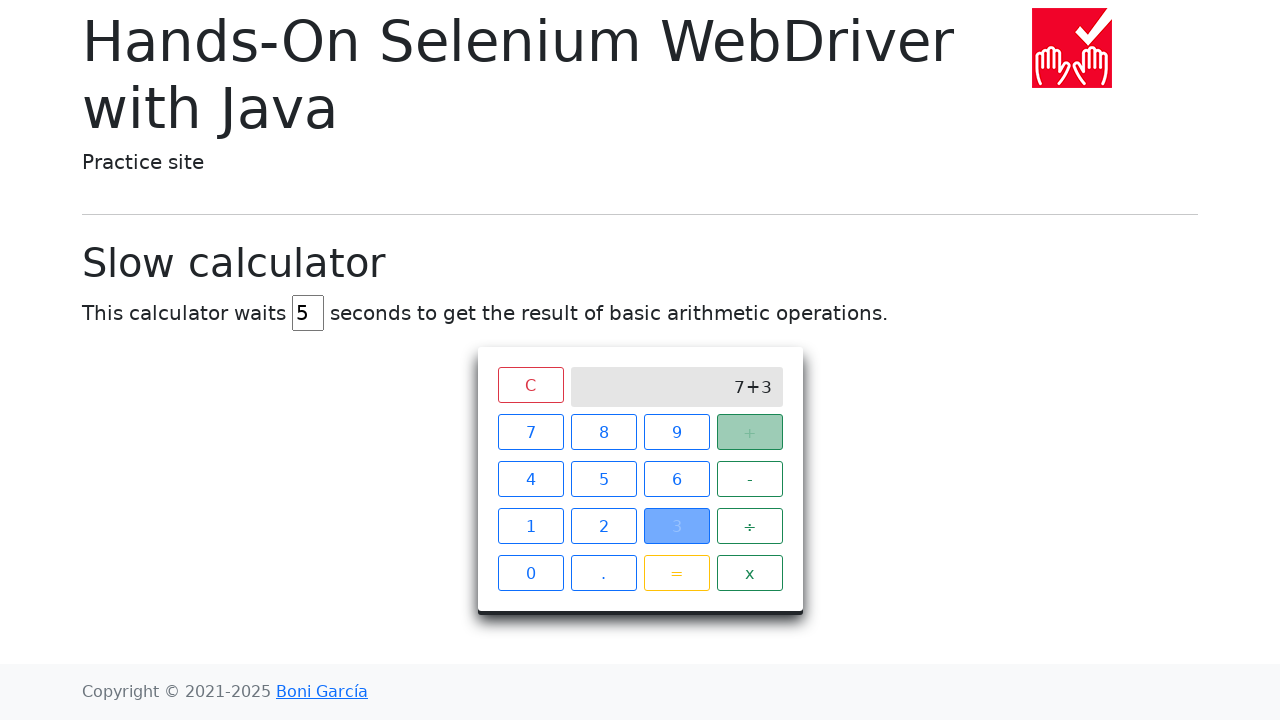

Clicked equals button at (676, 573) on xpath=//span[text()='=']
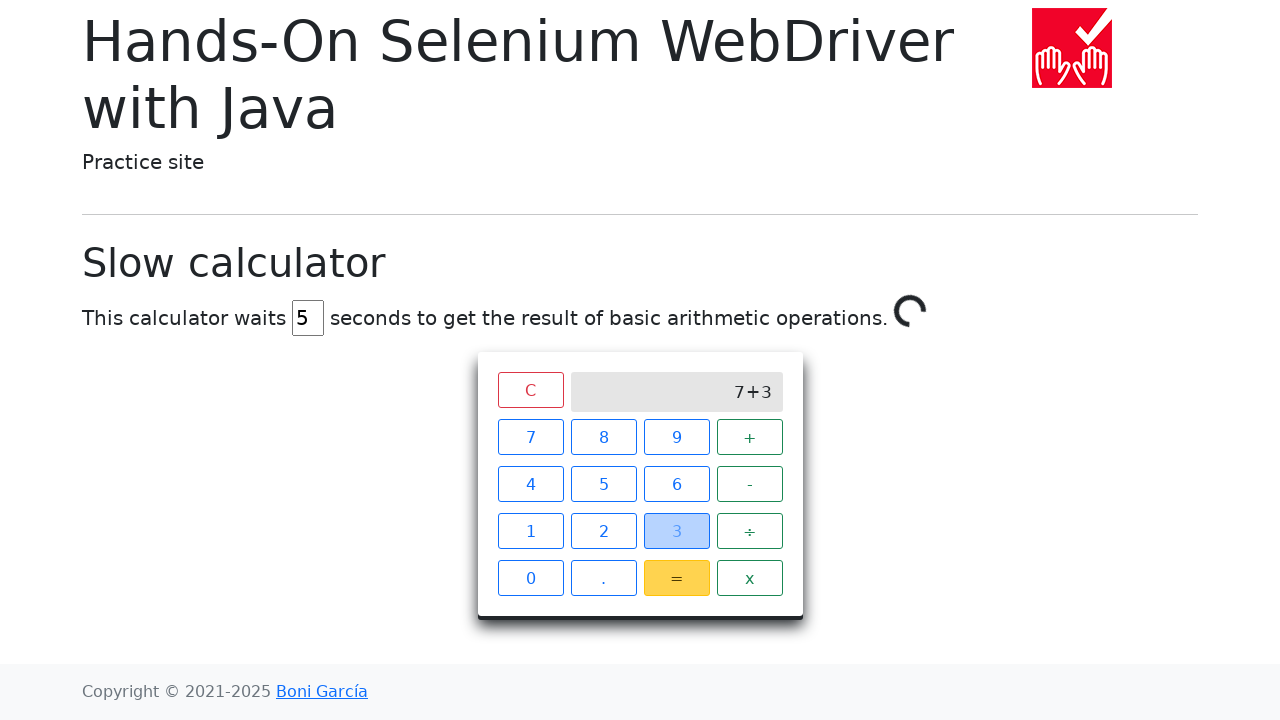

Result '10' appeared on calculator screen
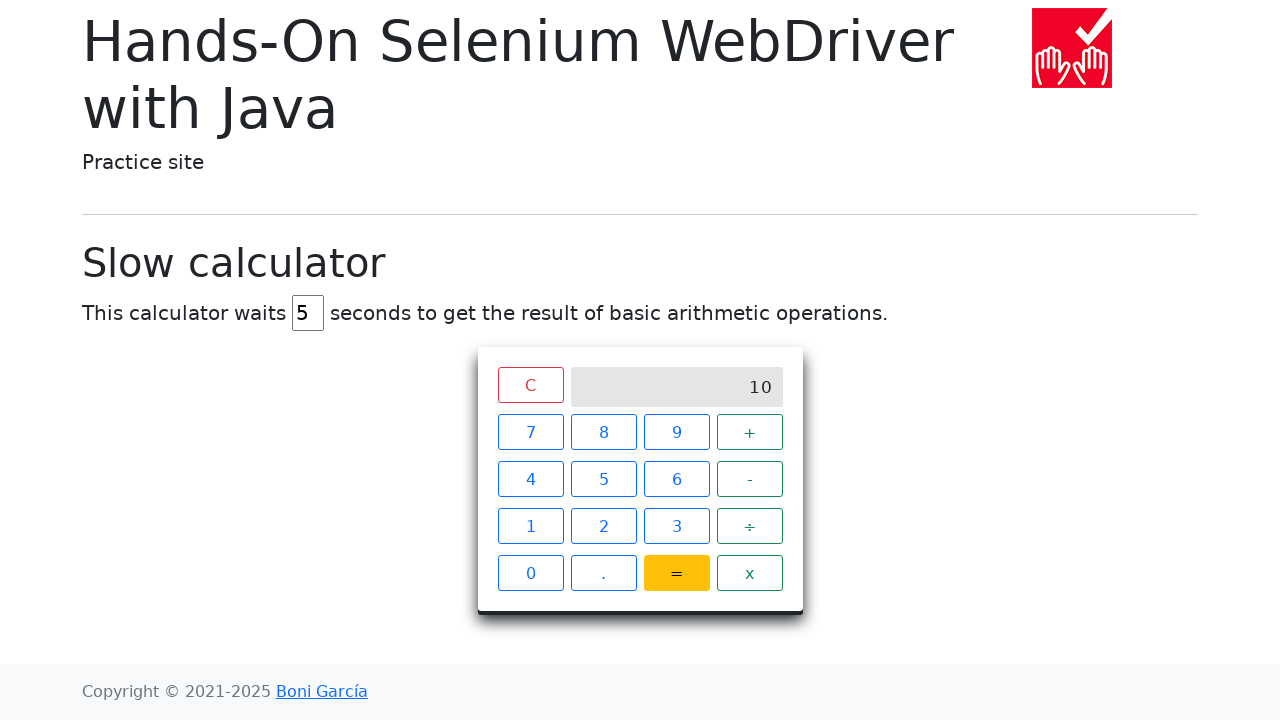

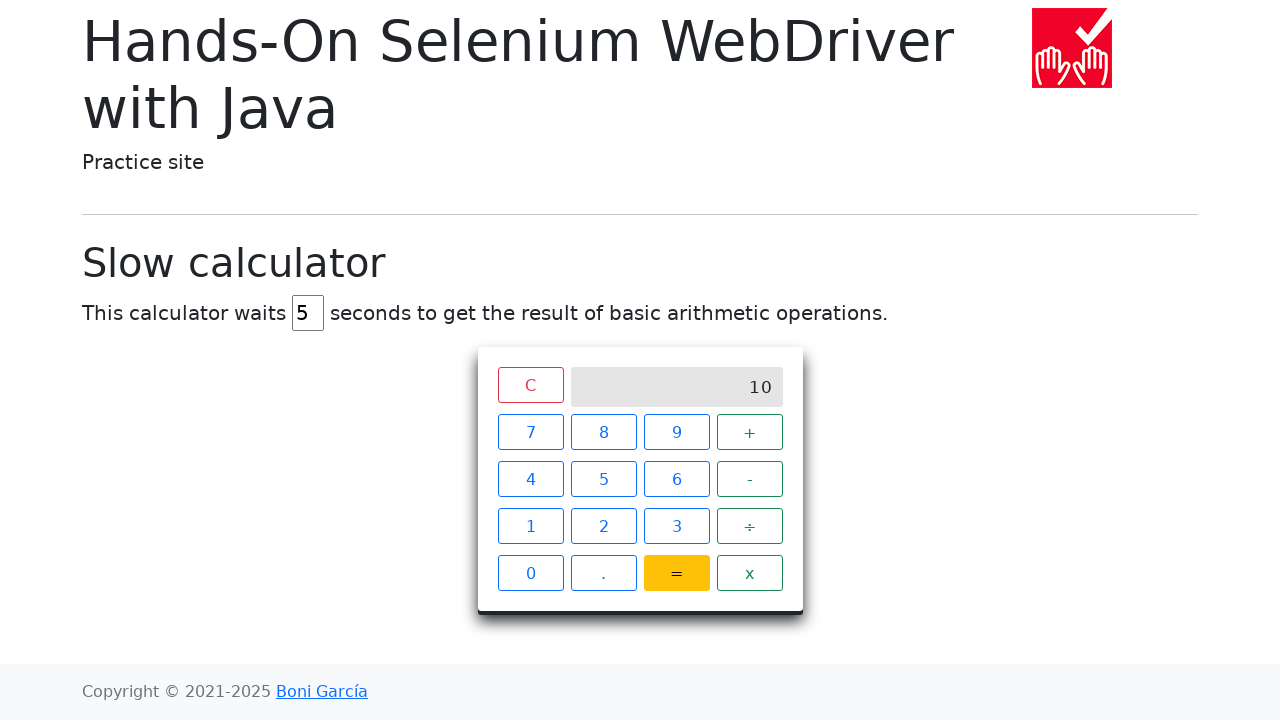